Tests button interactions on a demo page by hovering over multiple buttons and clicking a specific dynamic button

Starting URL: https://demoqa.com/buttons

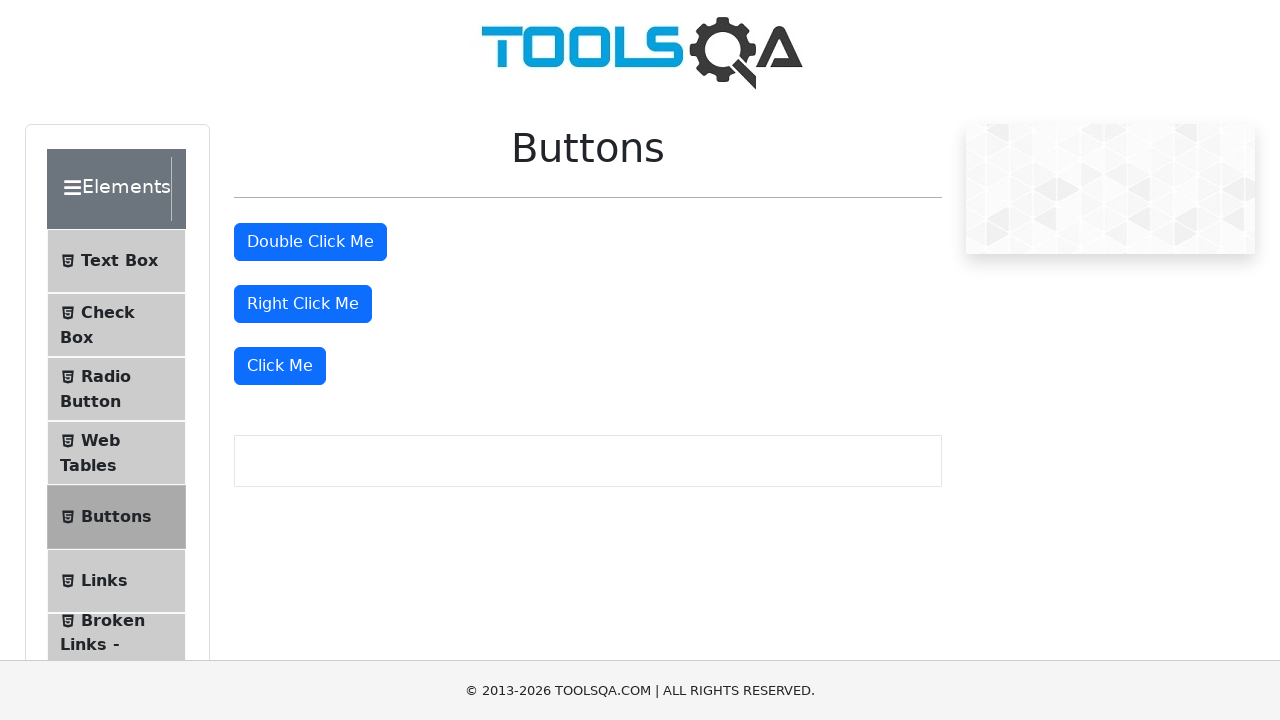

Located all button elements on the page
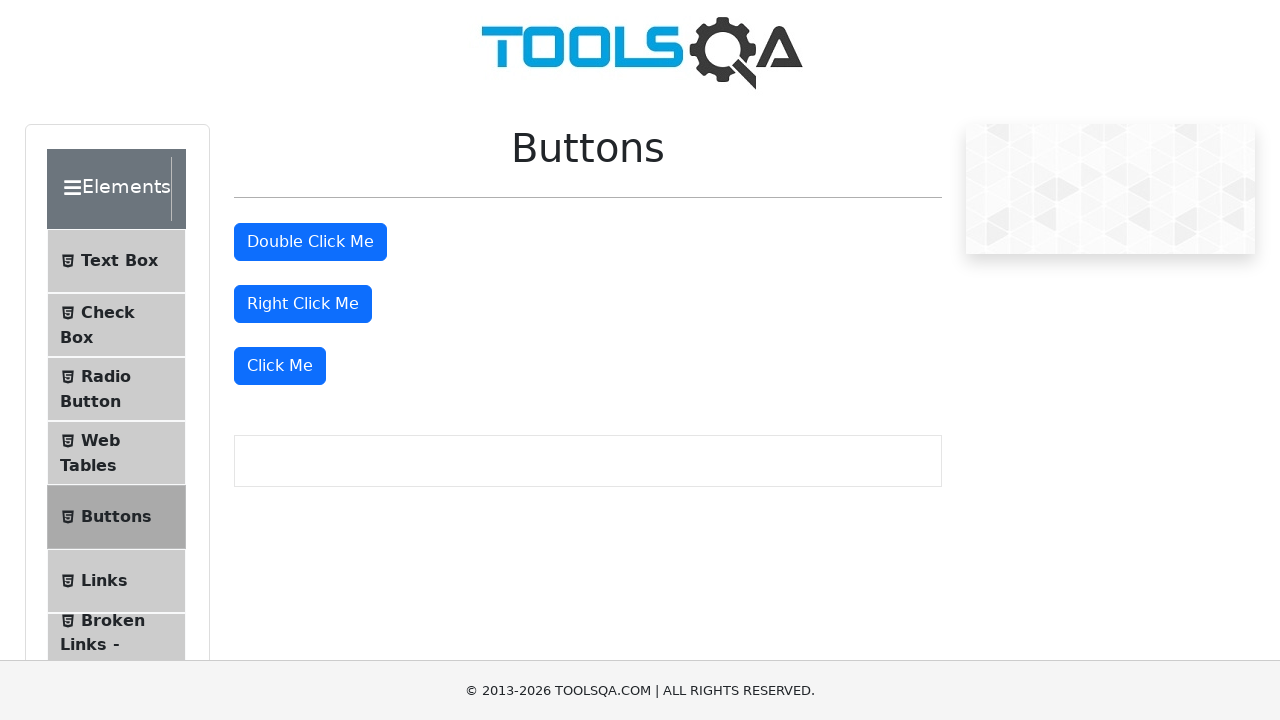

Hovered over a button element at (310, 242) on xpath=//div/button >> nth=0
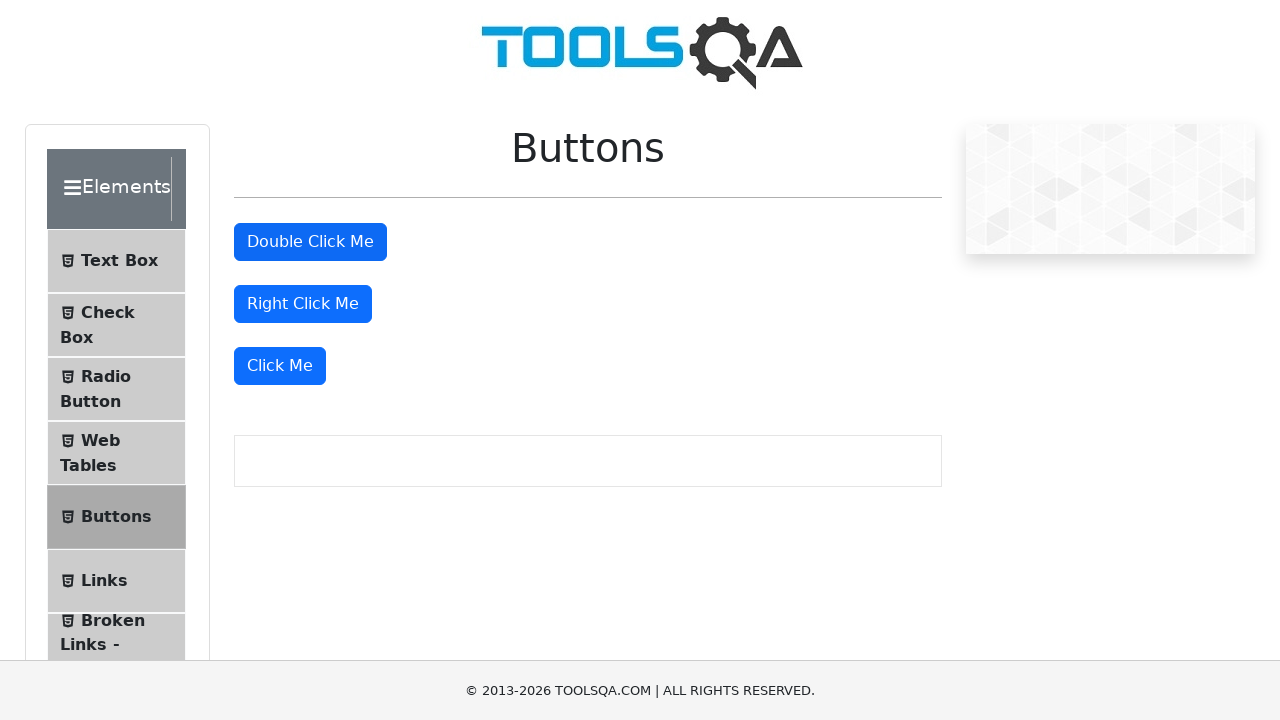

Waited 500ms after hovering
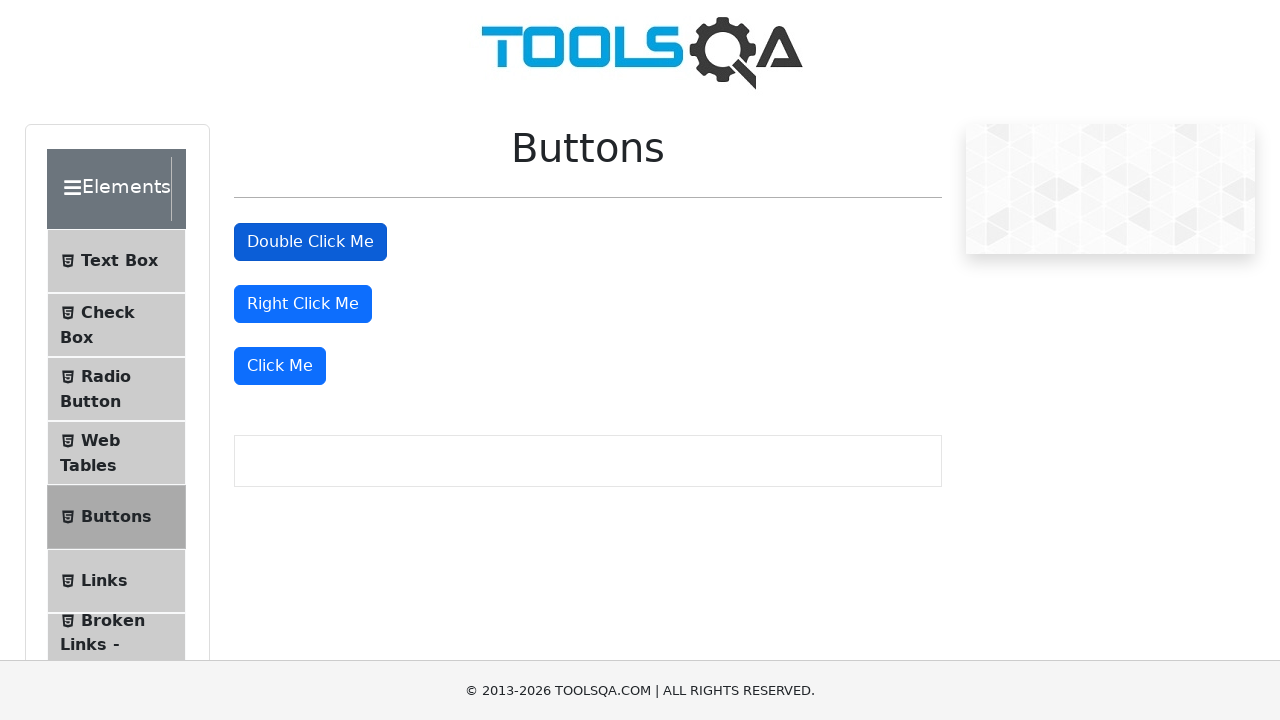

Hovered over a button element at (303, 304) on xpath=//div/button >> nth=1
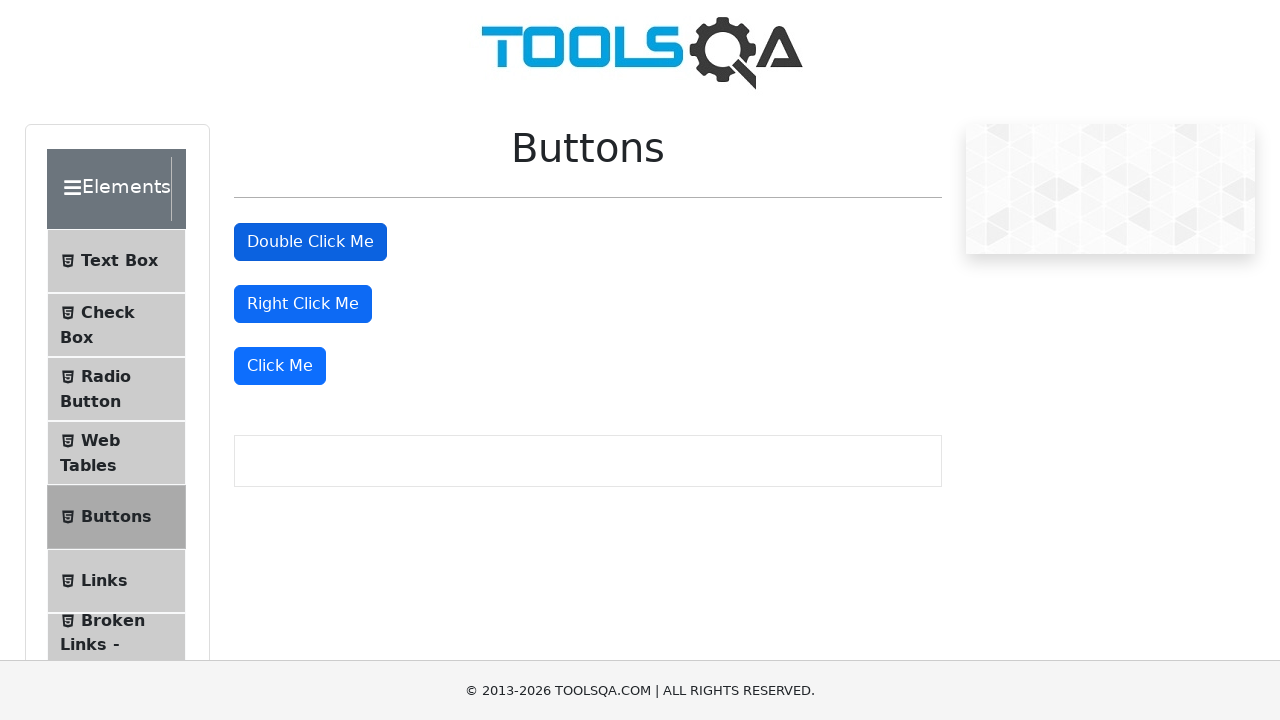

Waited 500ms after hovering
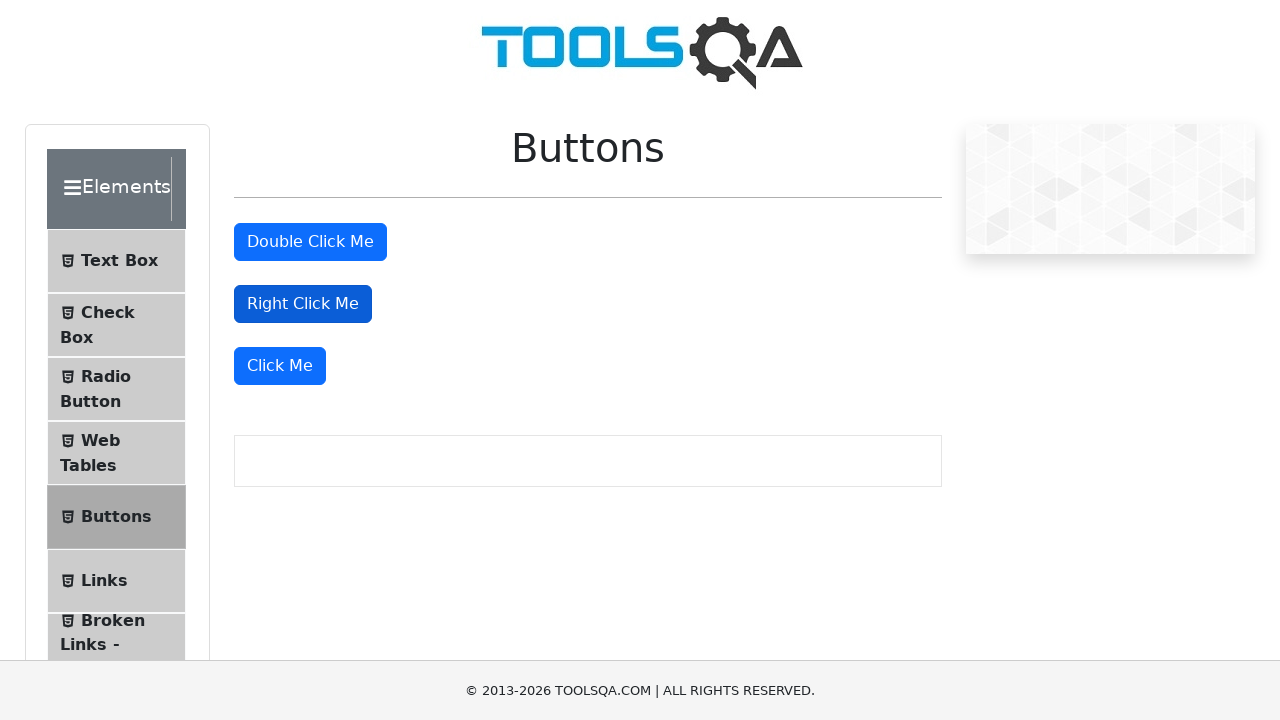

Hovered over a button element at (280, 366) on xpath=//div/button >> nth=2
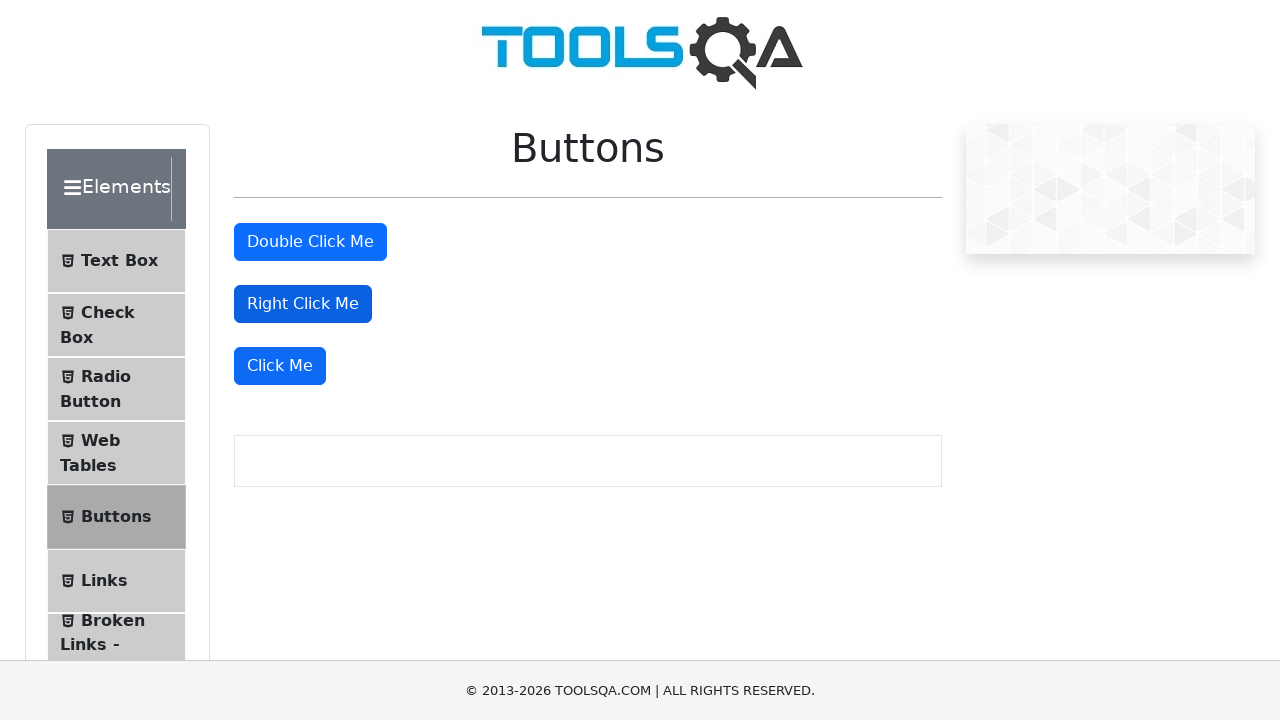

Waited 500ms after hovering
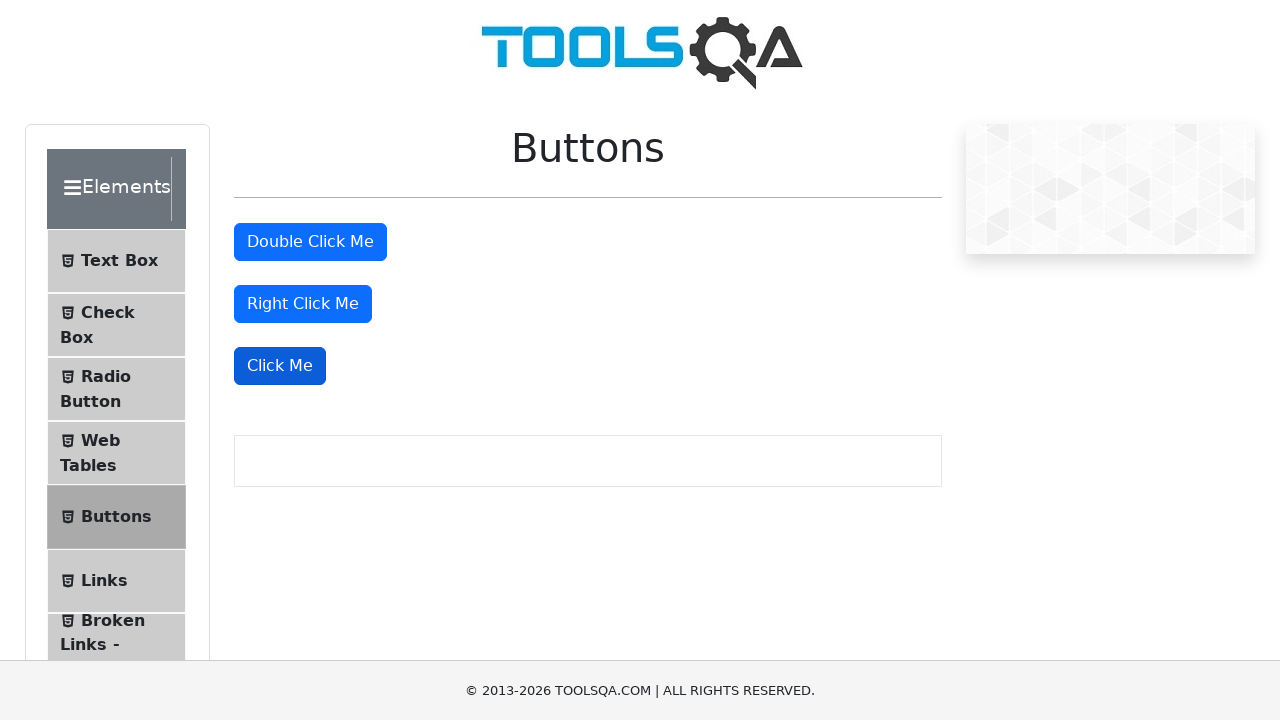

Clicked the third button (dynamic click button) at (280, 366) on (//div/button)[3]
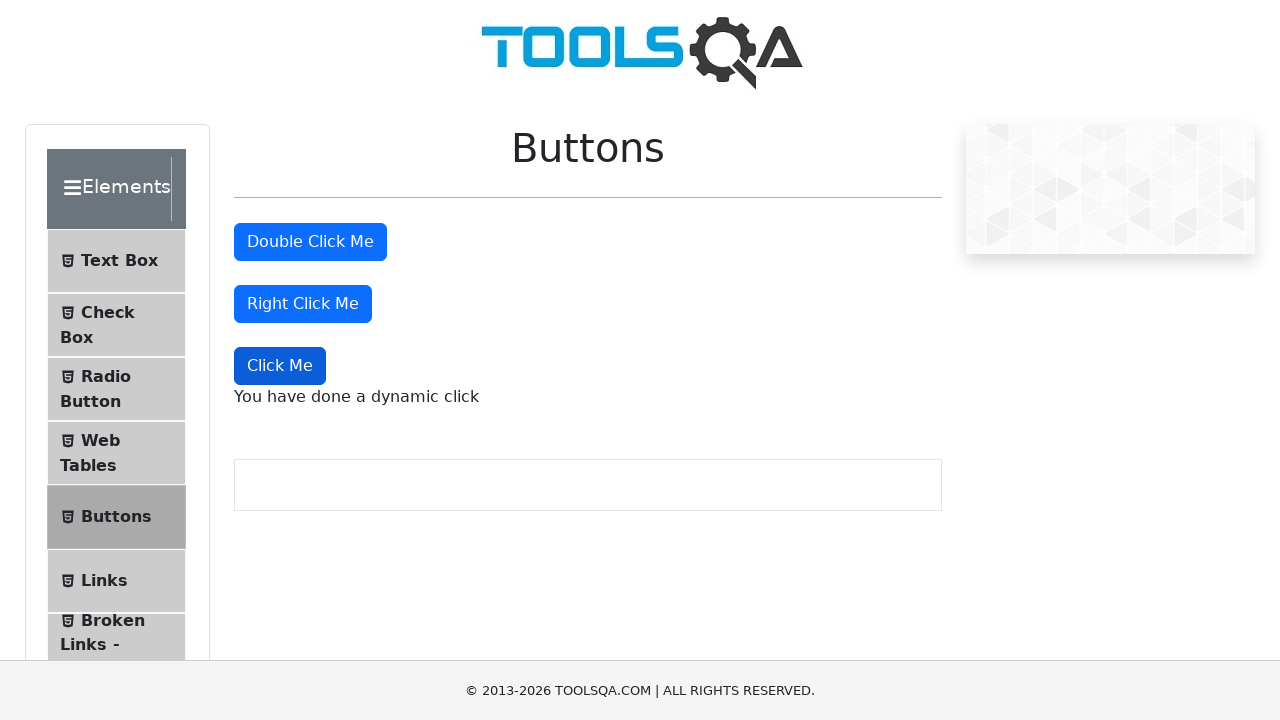

Retrieved text content from the clicked button
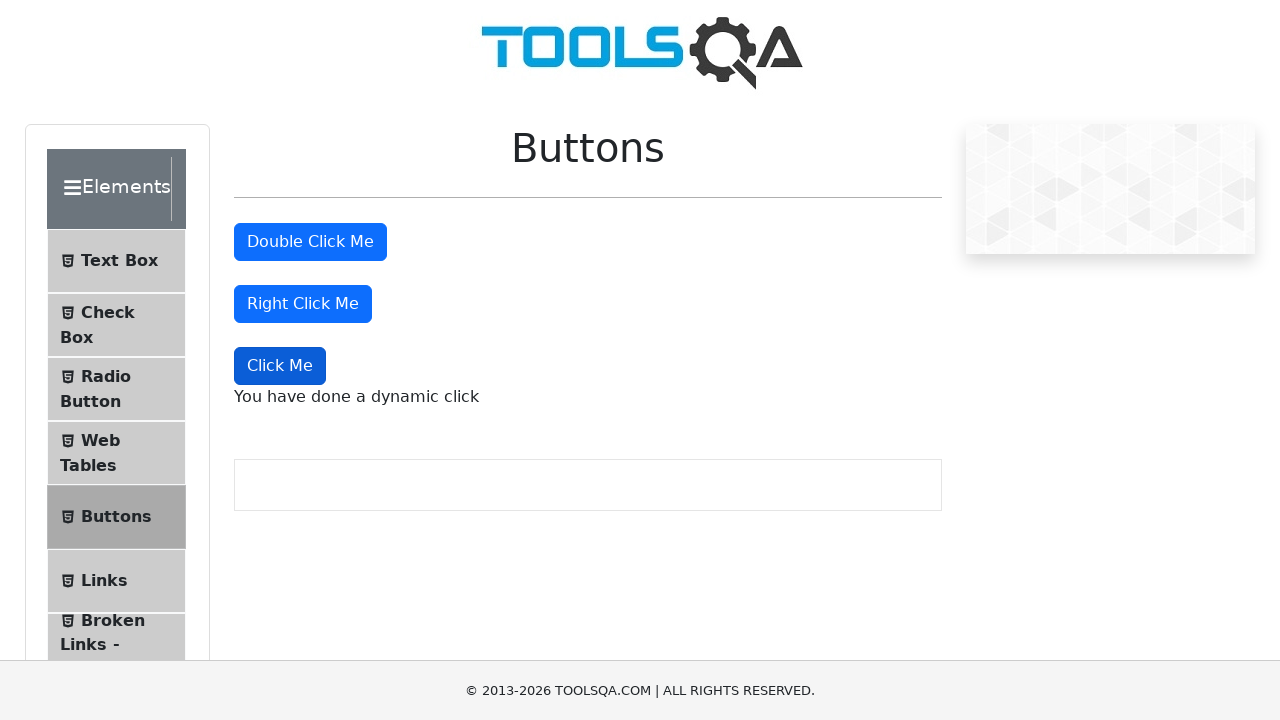

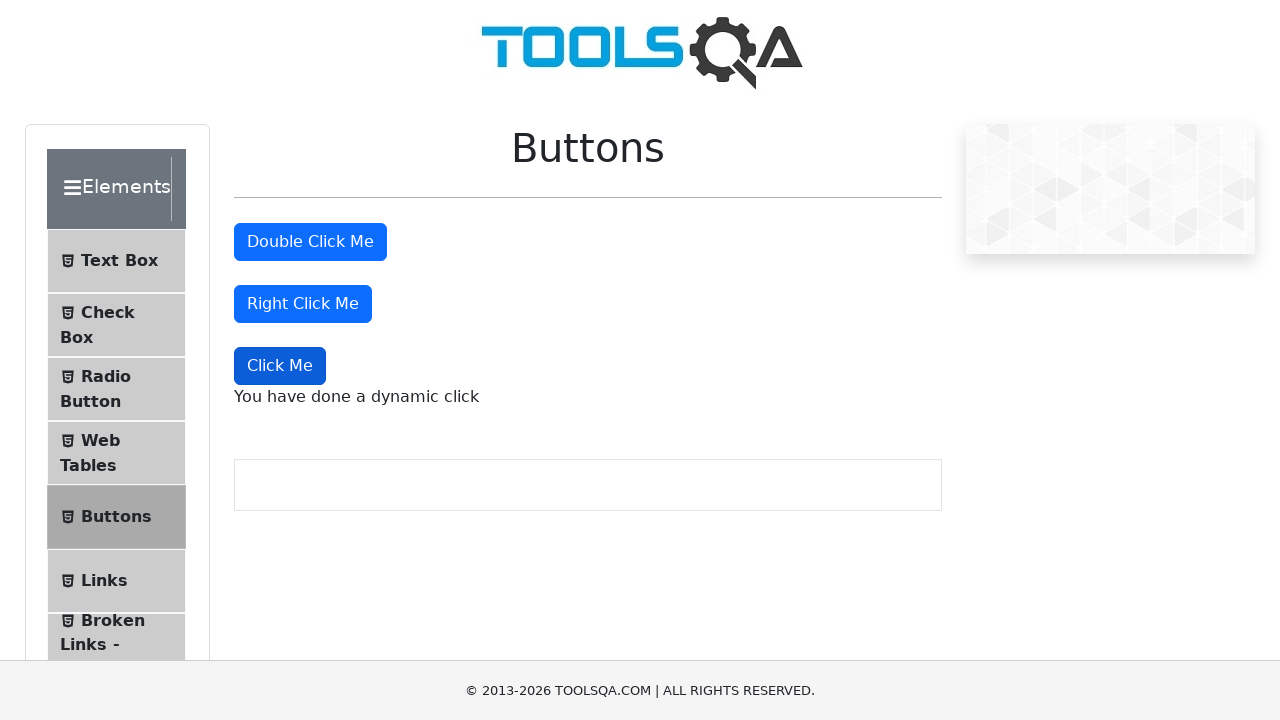